Tests password field with emojis at length greater than 10

Starting URL: https://buggy.justtestit.org/register

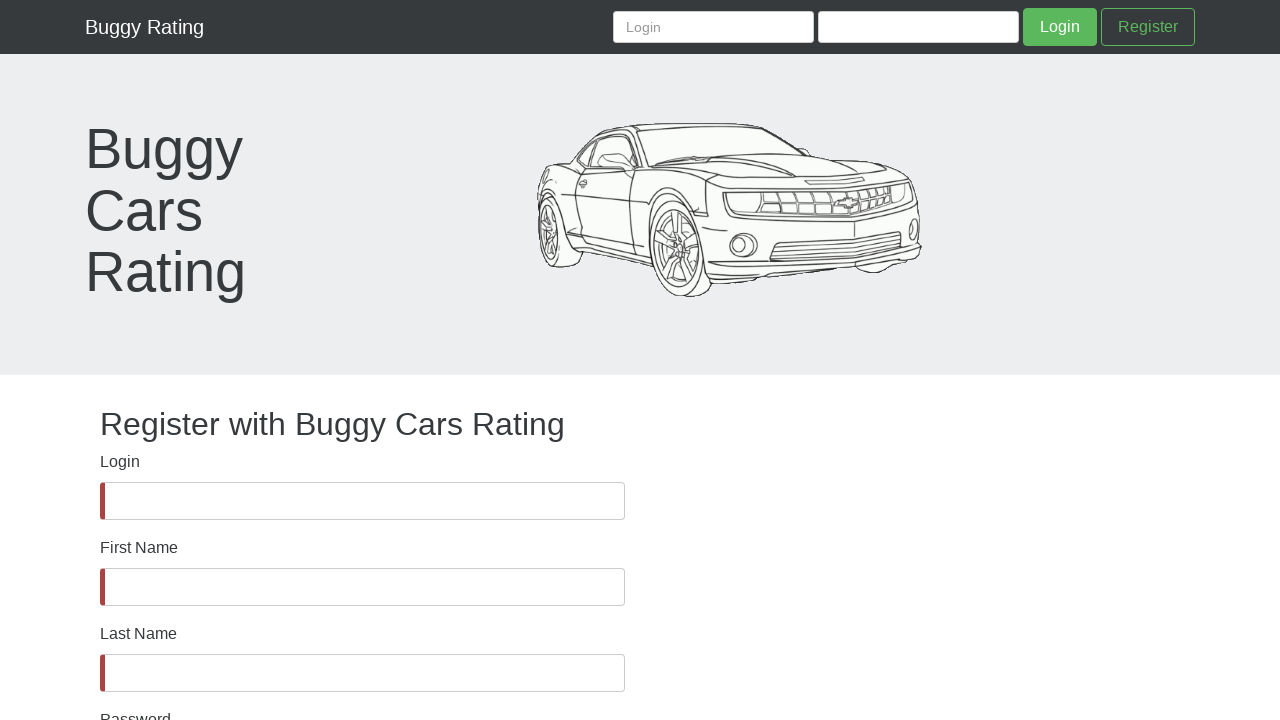

Password field is visible and ready for input
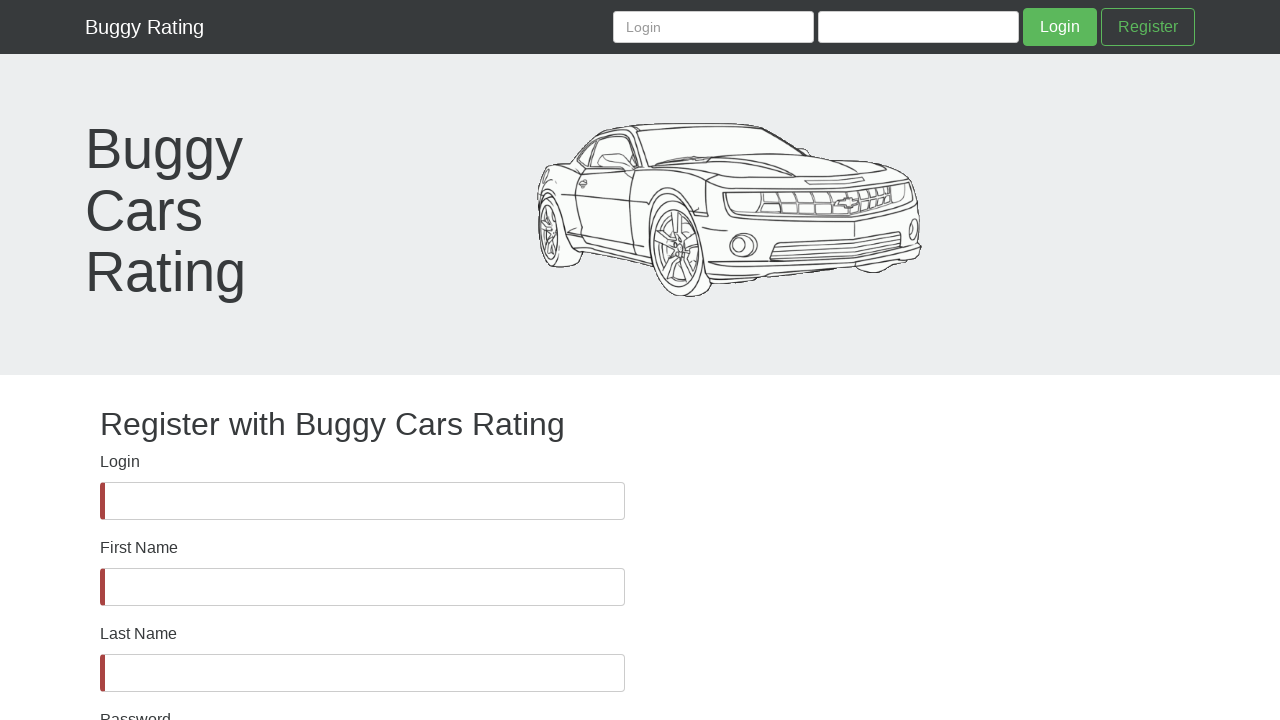

Filled password field with emojis of length greater than 10 (11 emojis total) on #password
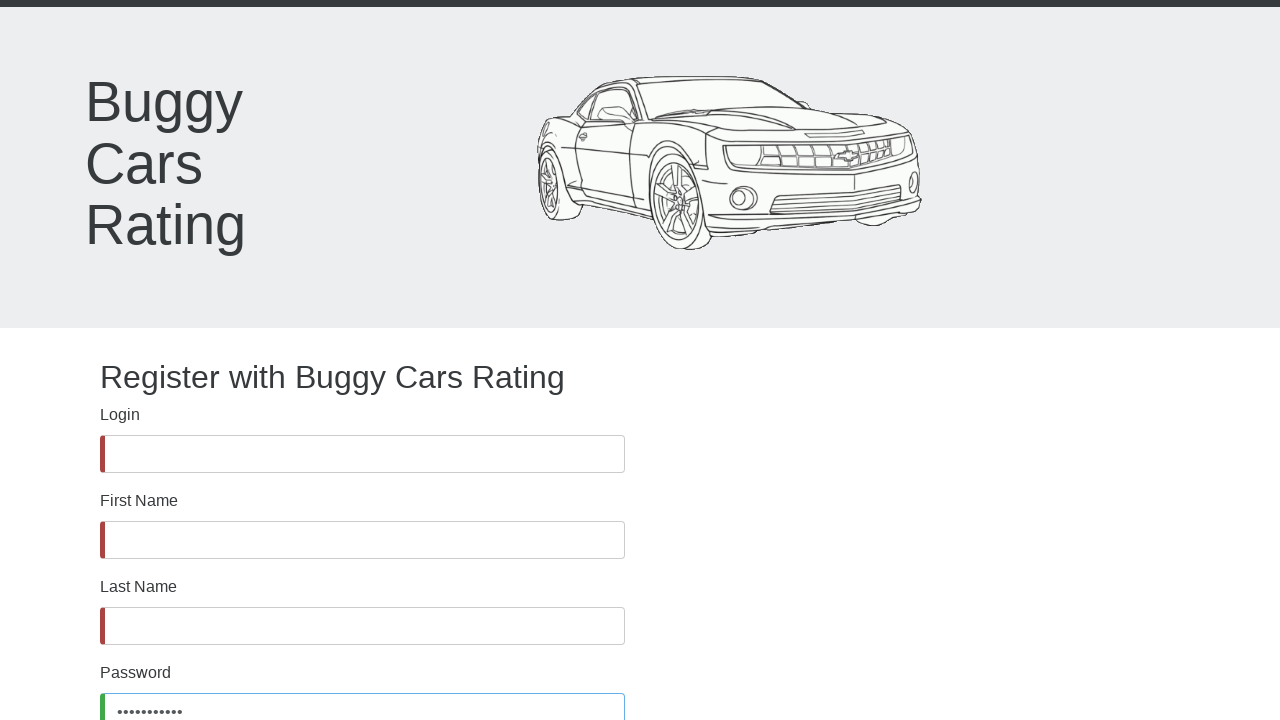

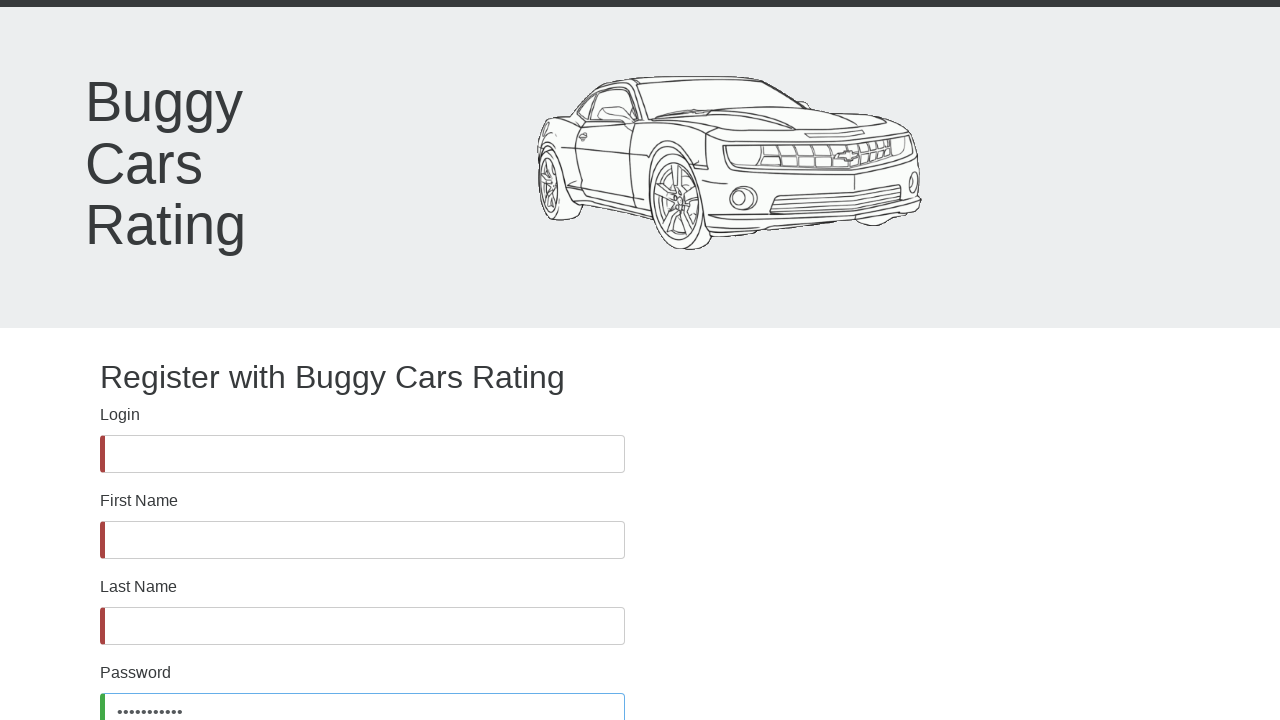